Tests contact form with invalid email format to verify validation behavior

Starting URL: https://www.demoblaze.com/index.html

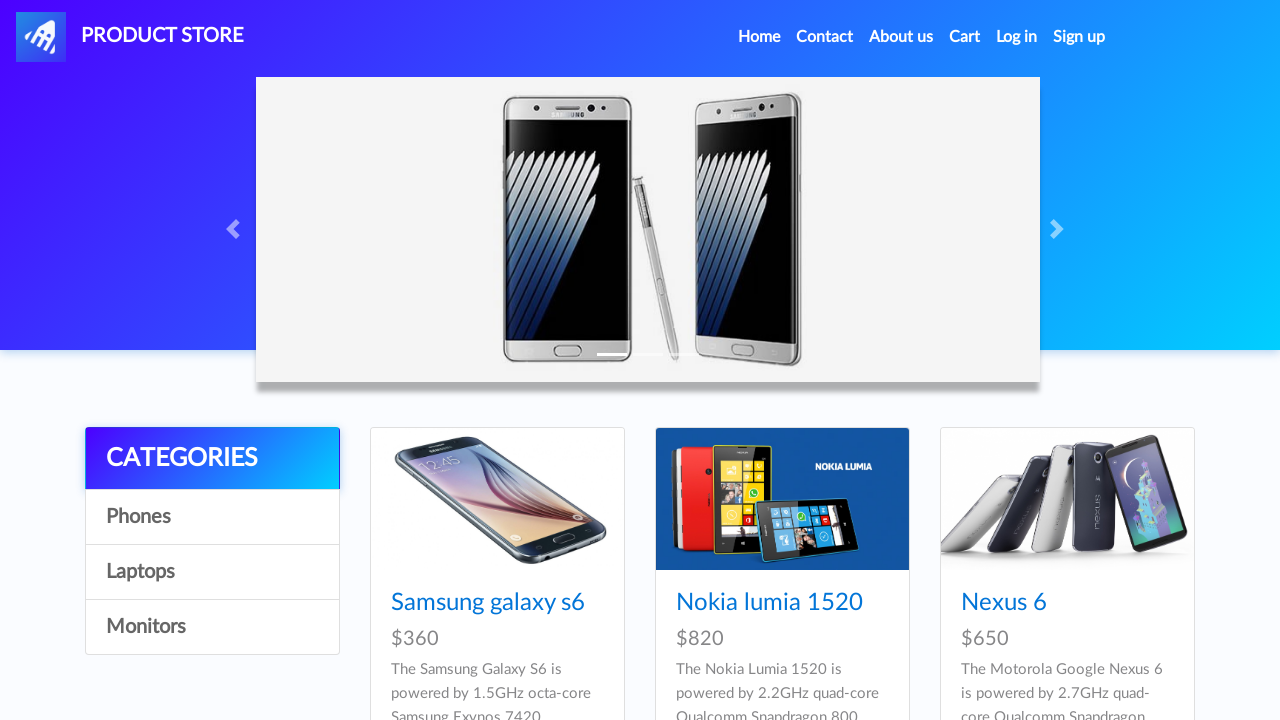

Clicked Contact button to open modal at (825, 37) on a[data-target='#exampleModal']
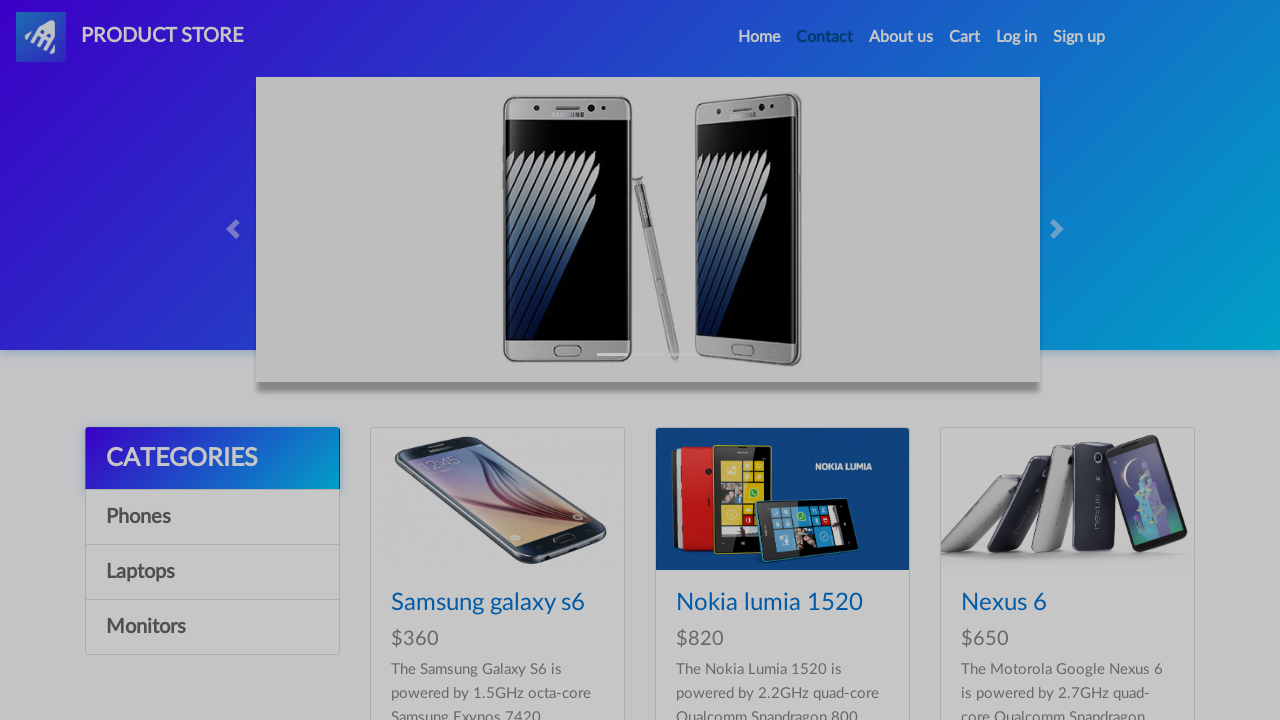

Contact modal appeared and is now visible
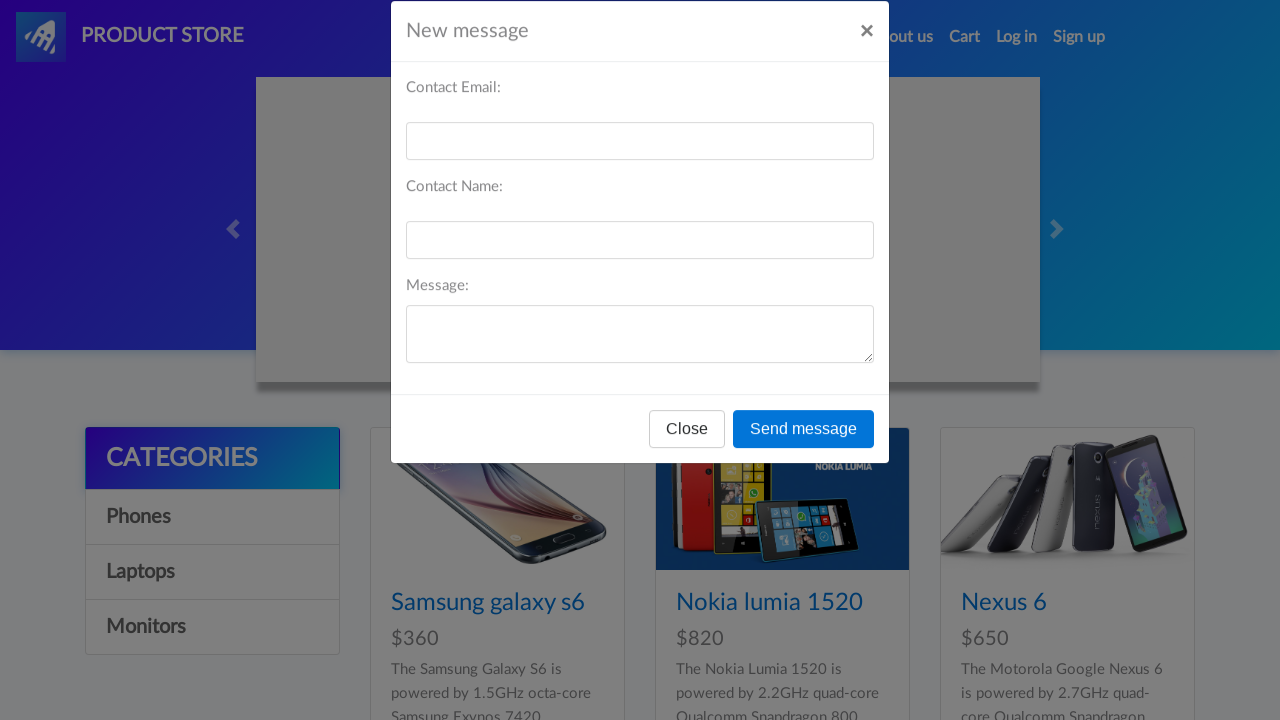

Filled email field with invalid format 'b!fg' on #recipient-email
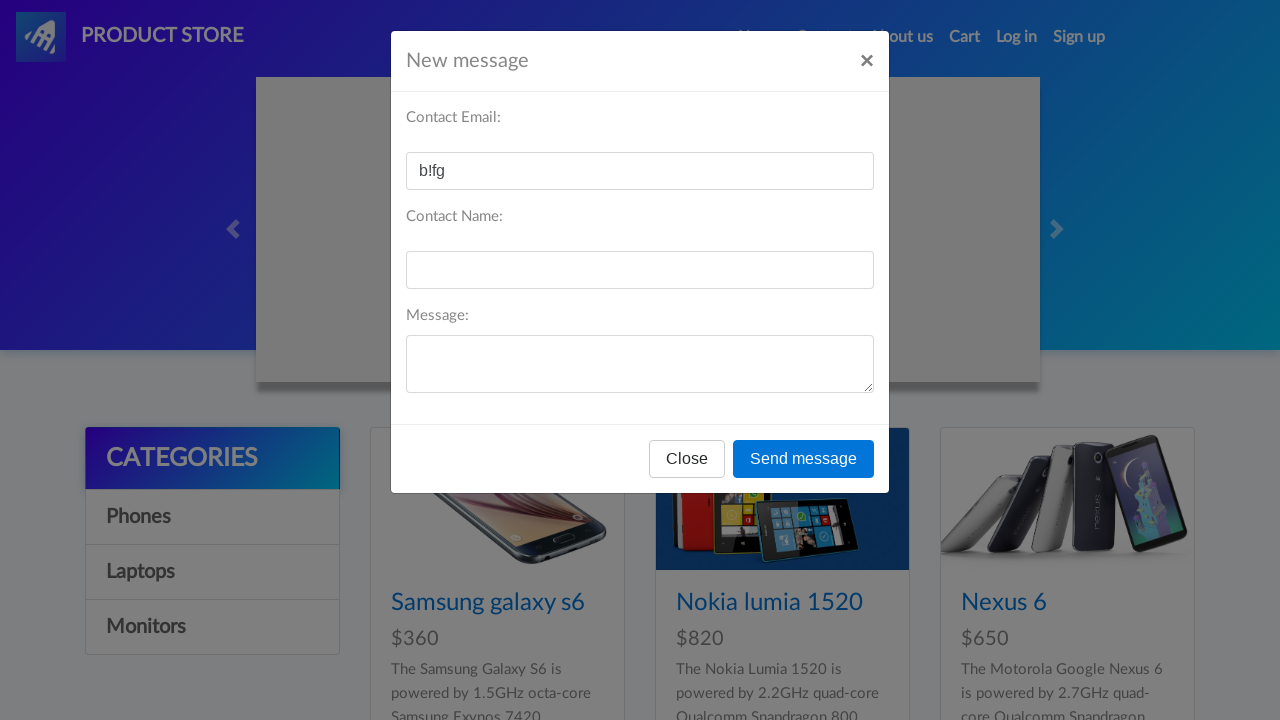

Filled name field with 'Jhon' on #recipient-name
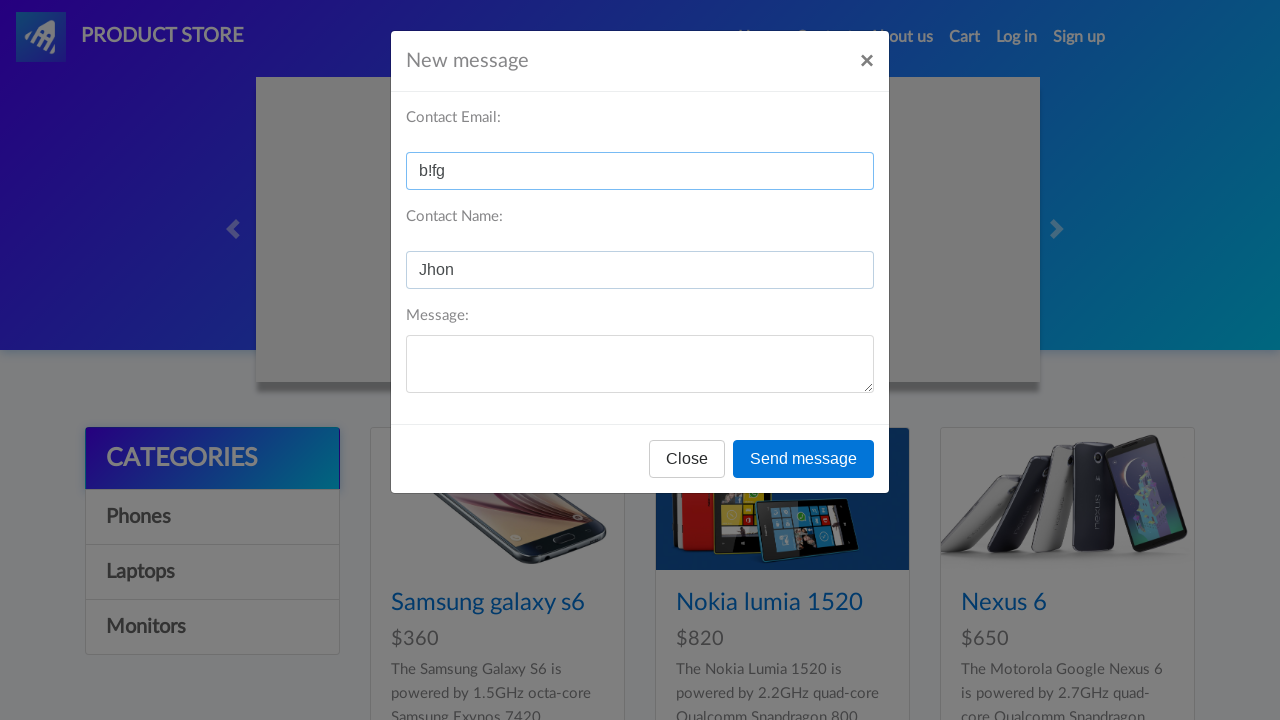

Filled message field with test message on #message-text
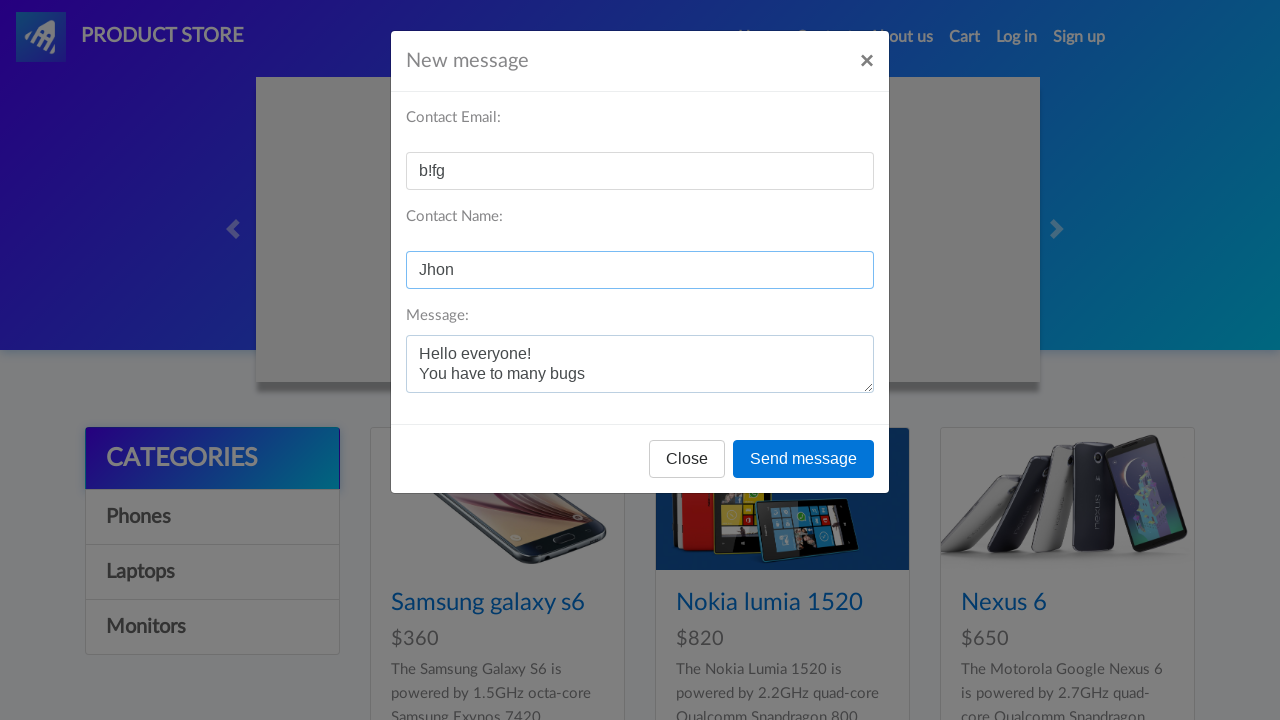

Clicked send message button with invalid email at (804, 459) on button[onclick='send()']
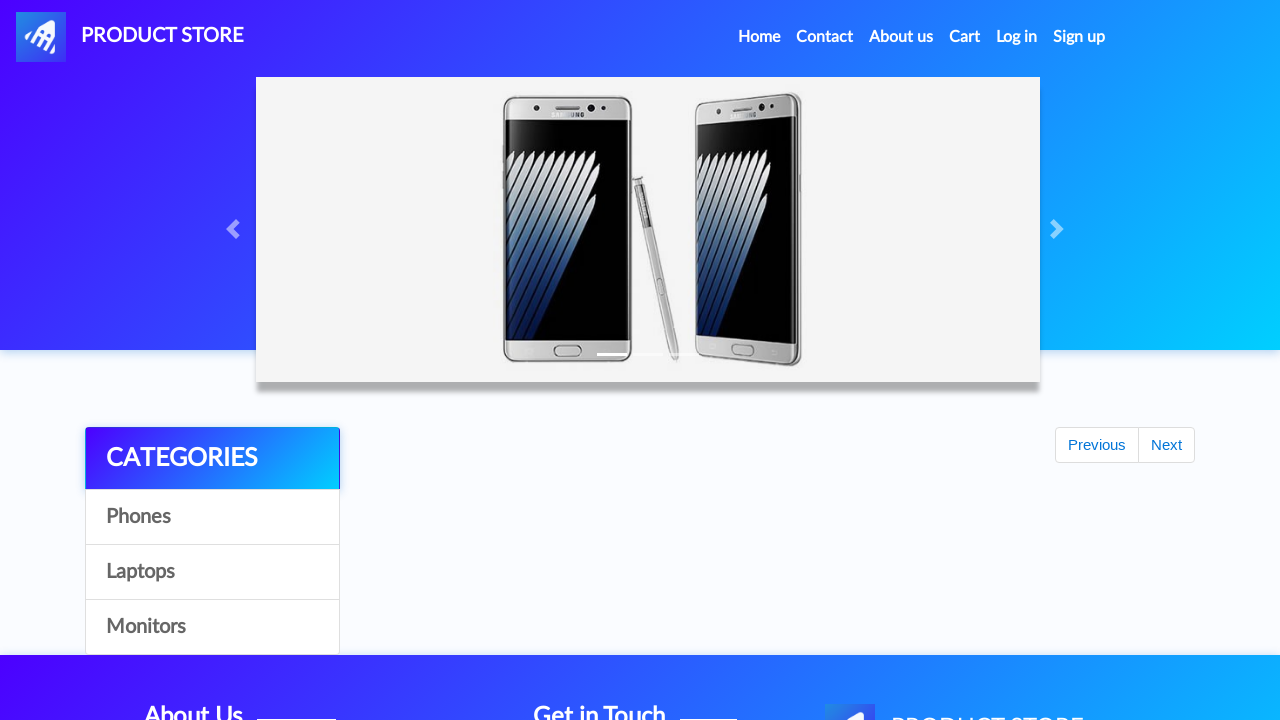

Waited for validation alert or response
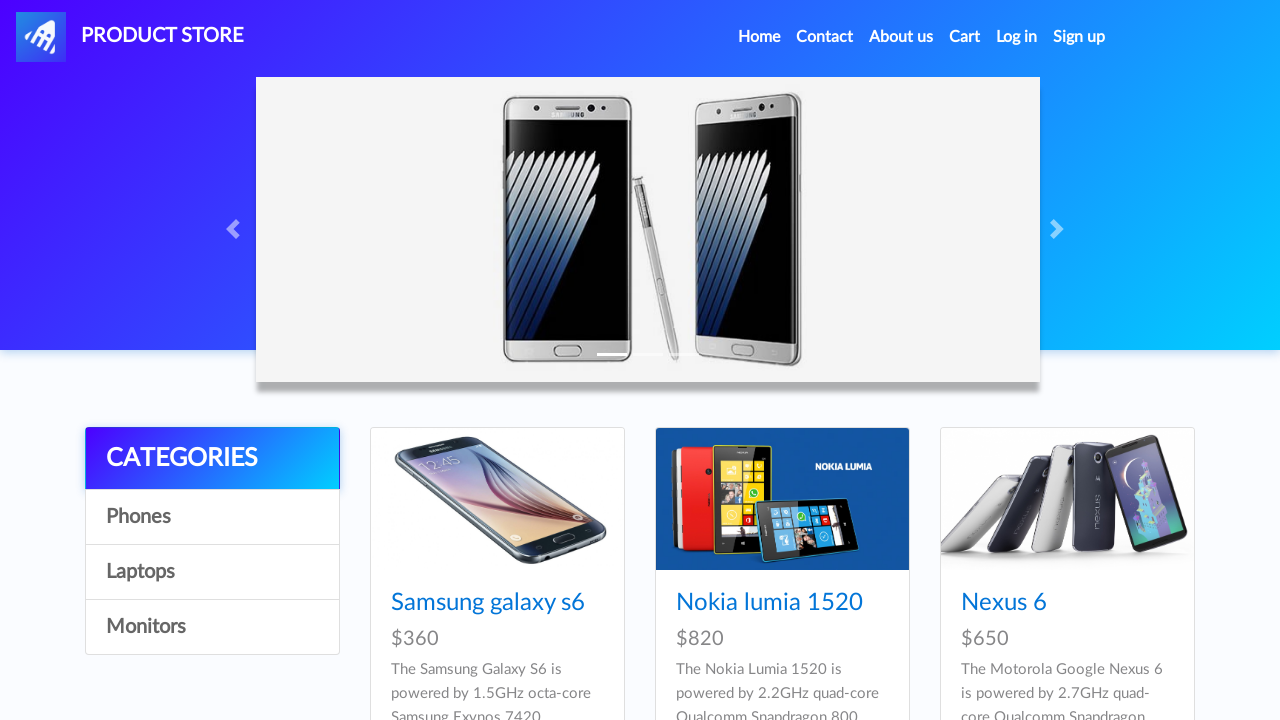

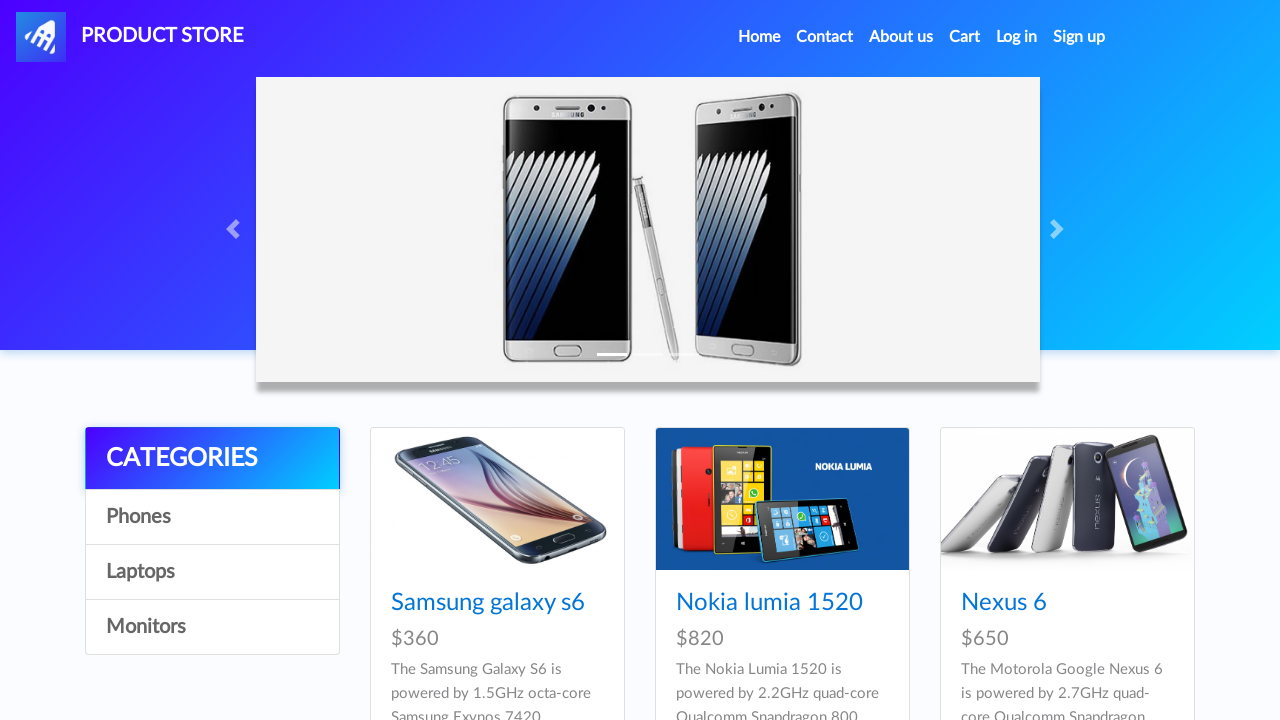